Tests the product search functionality by entering a product name and clicking the search button

Starting URL: http://opencart.abstracta.us/

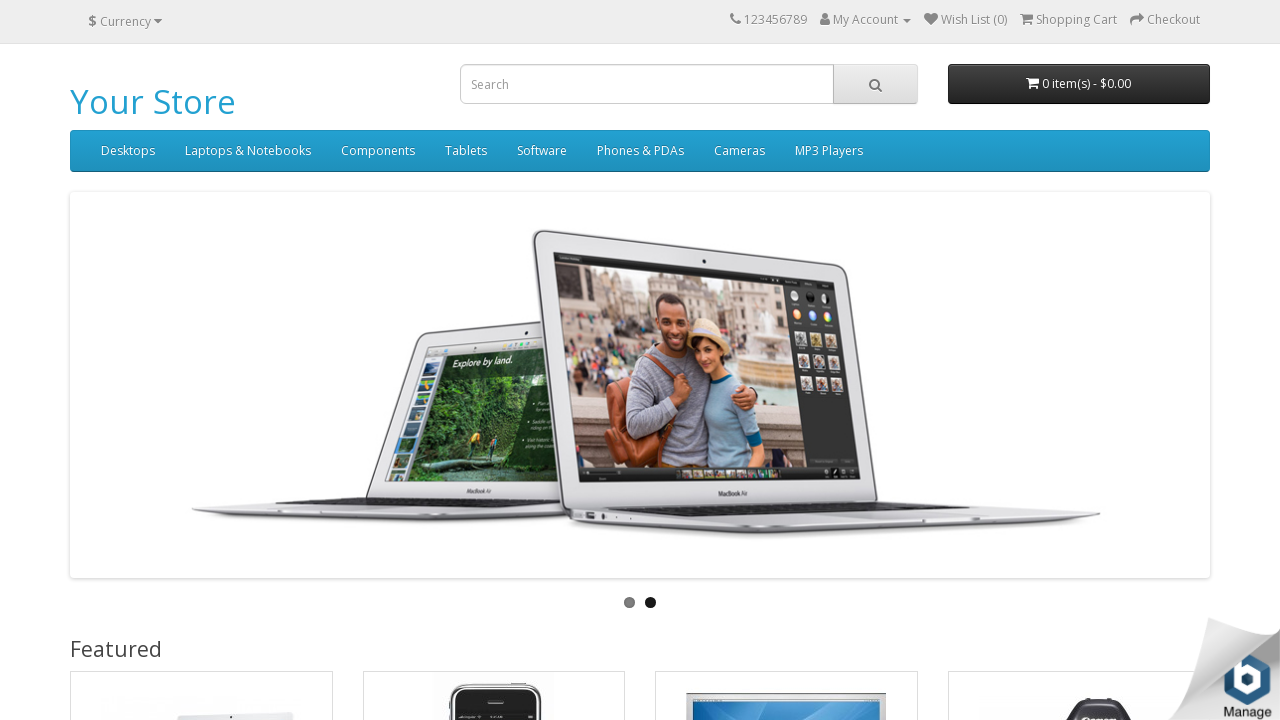

Filled search field with 'Tablets' on input[name='search']
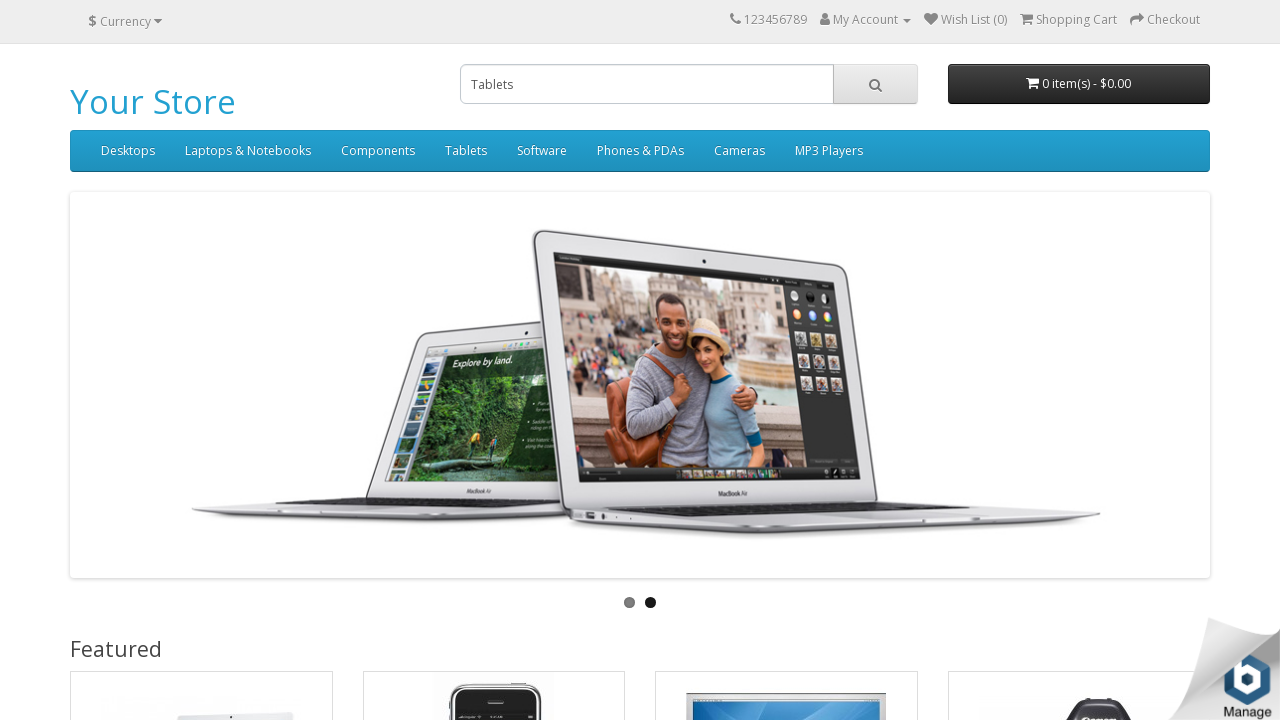

Clicked search button to search for product at (875, 84) on #search > span > button
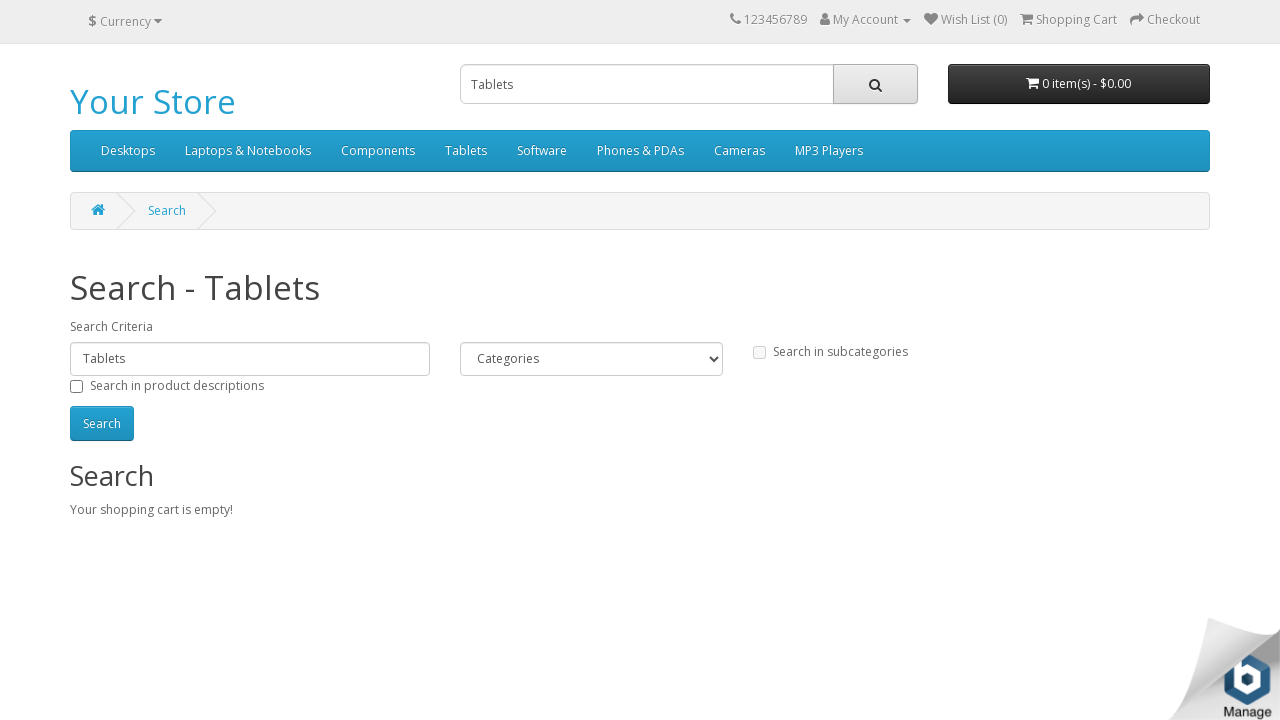

Waited for page to load after search - network idle
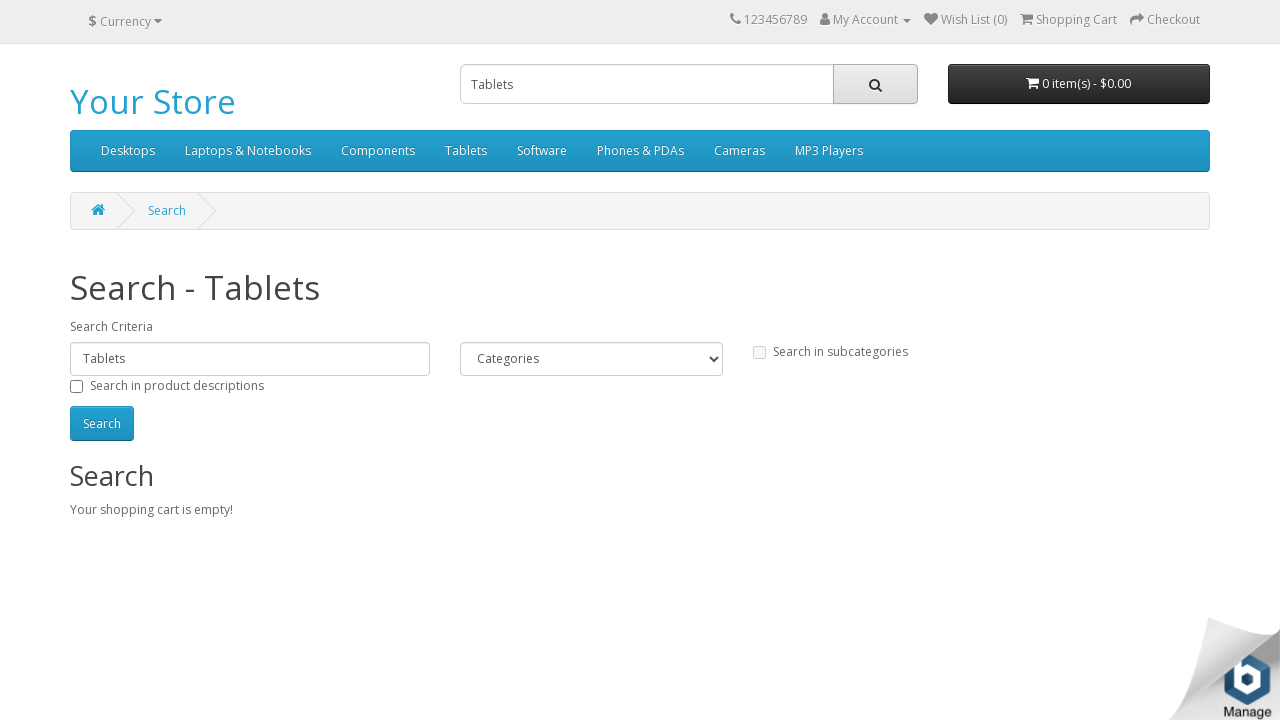

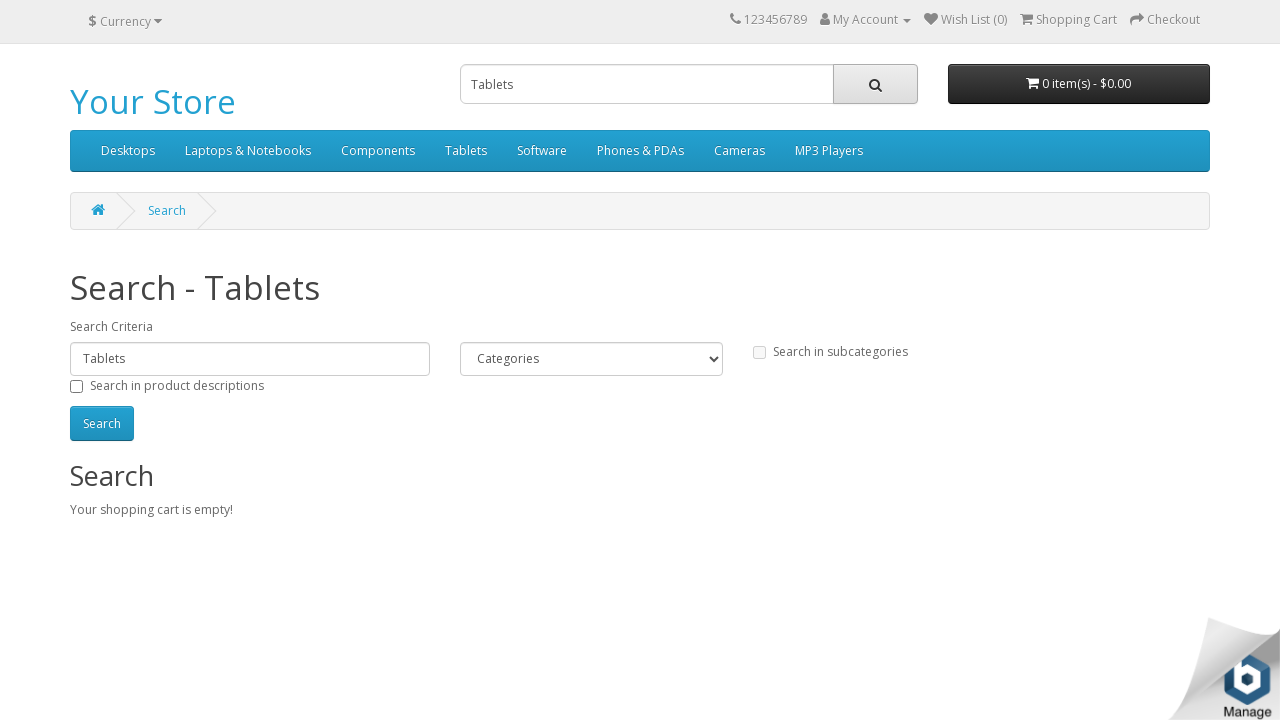